Opens a test automation practice website and maximizes the browser window. The original script launched in incognito mode, which is a browser configuration setting.

Starting URL: https://testautomationpractice.blogspot.com/

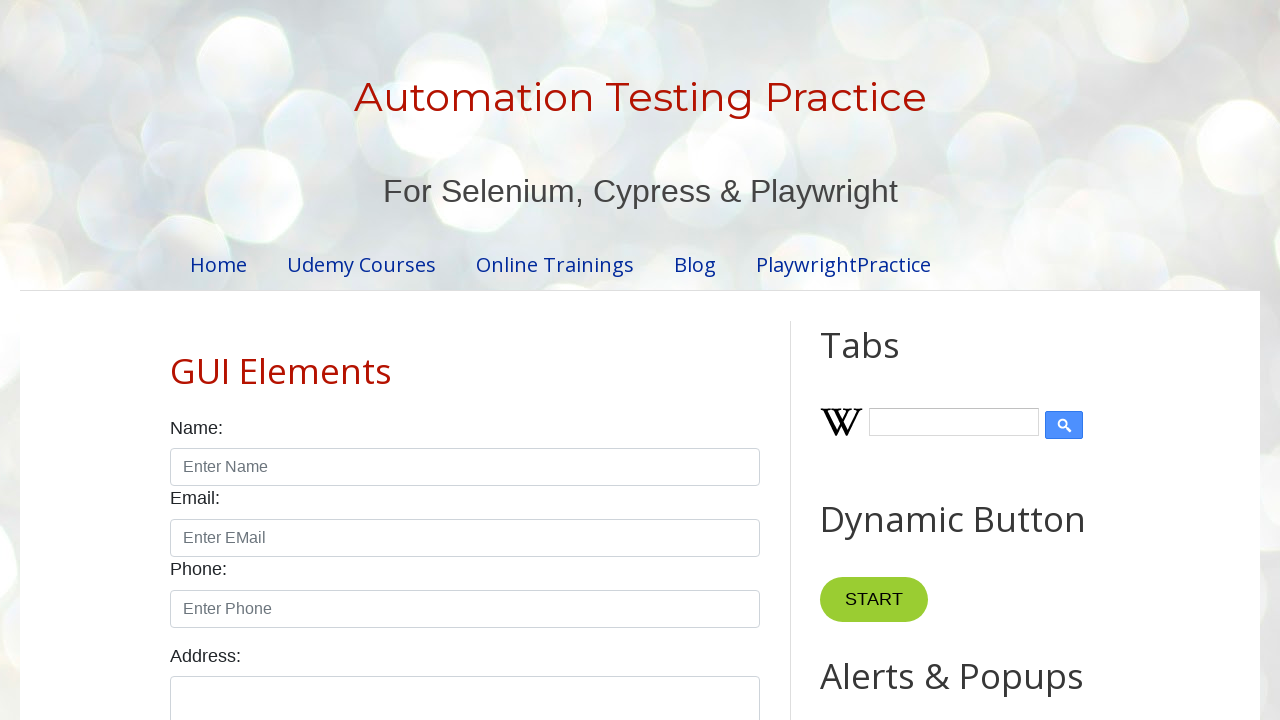

Set viewport size to 1920x1080 to maximize browser window
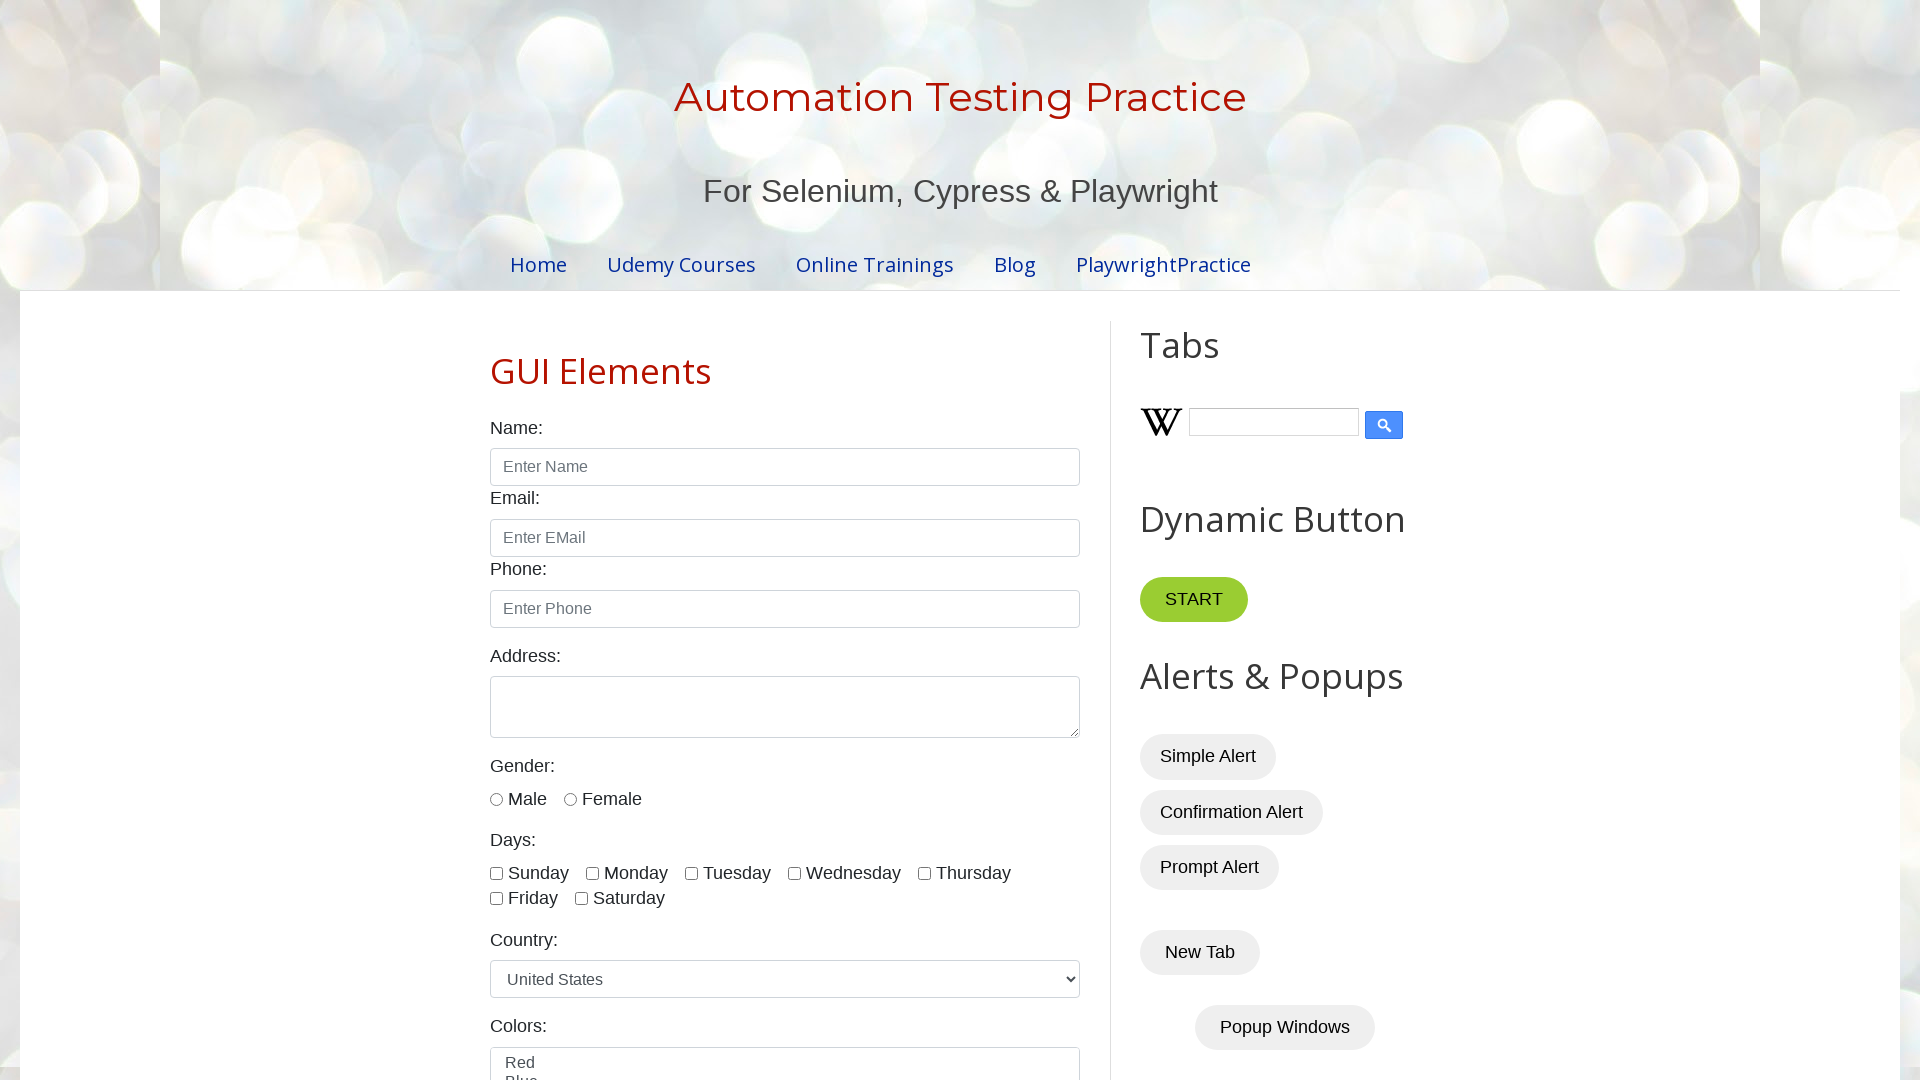

Page loaded successfully (DOM content ready)
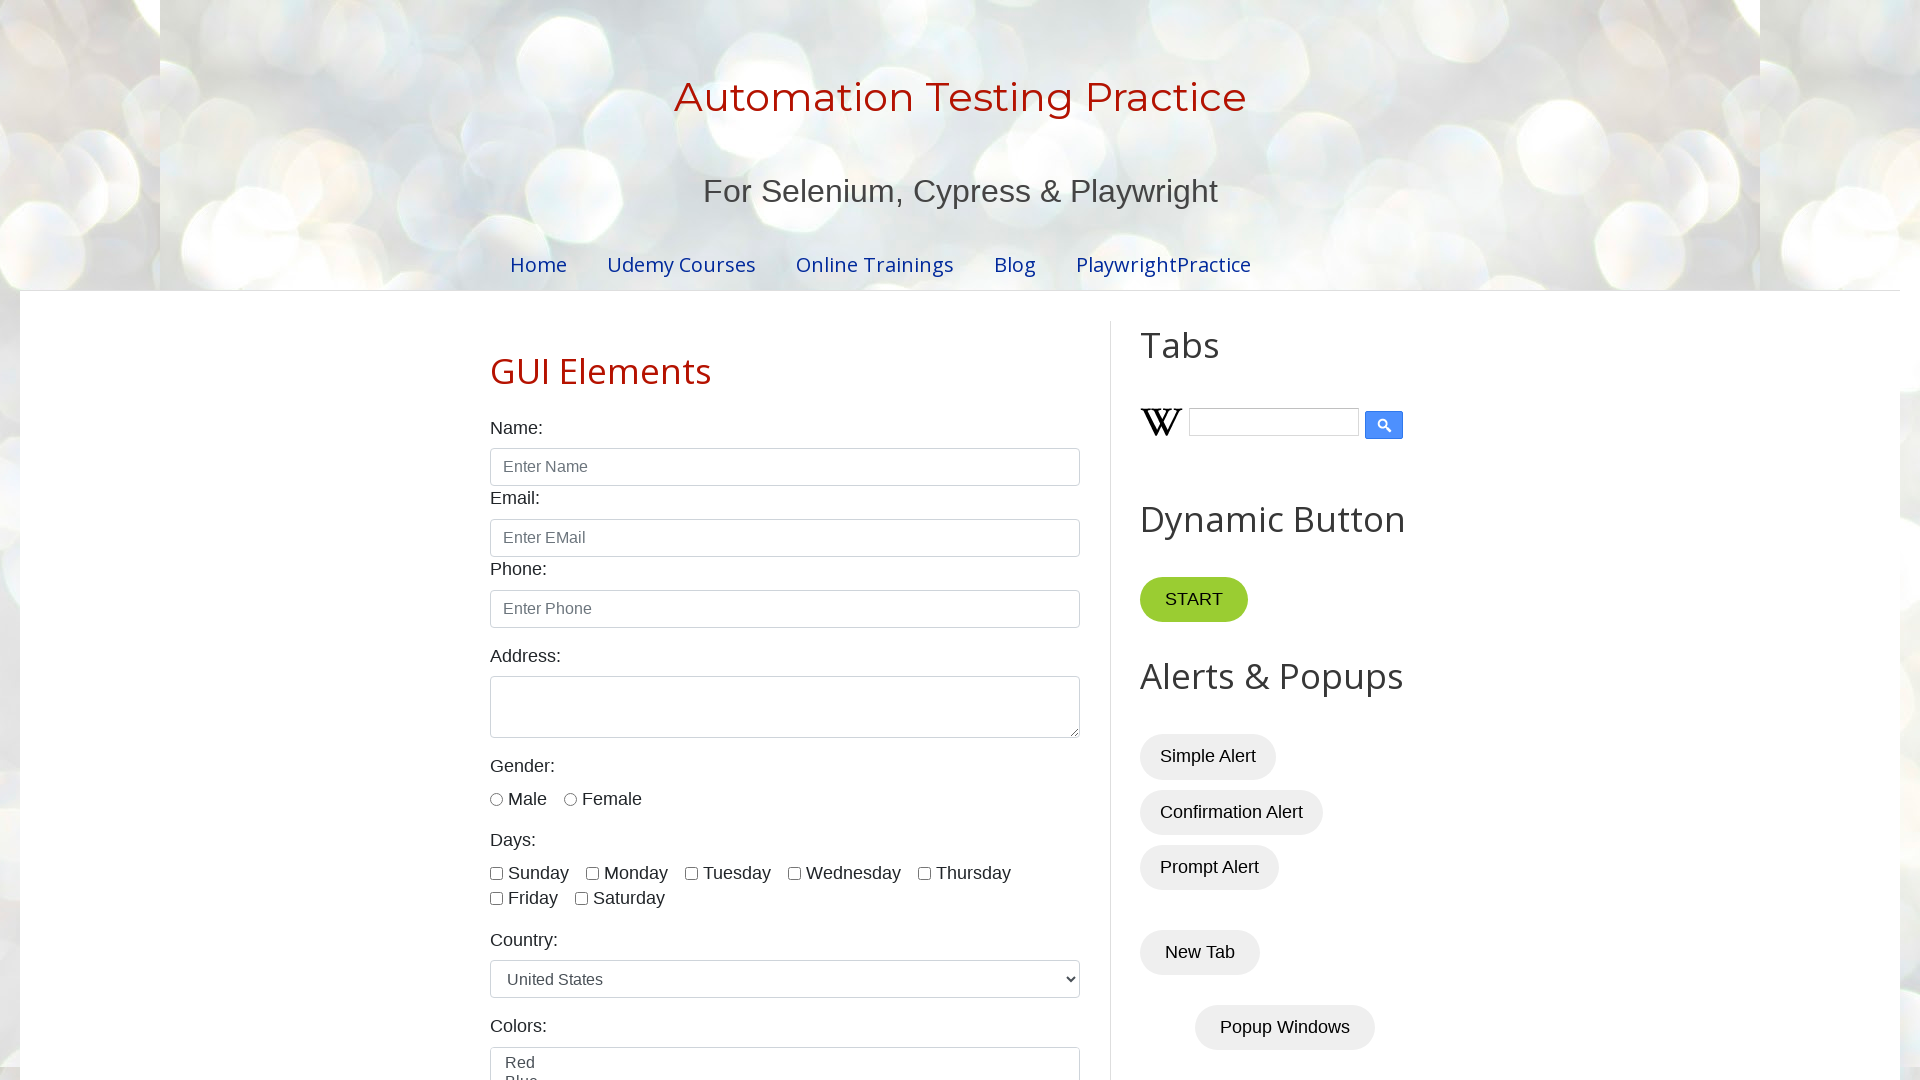

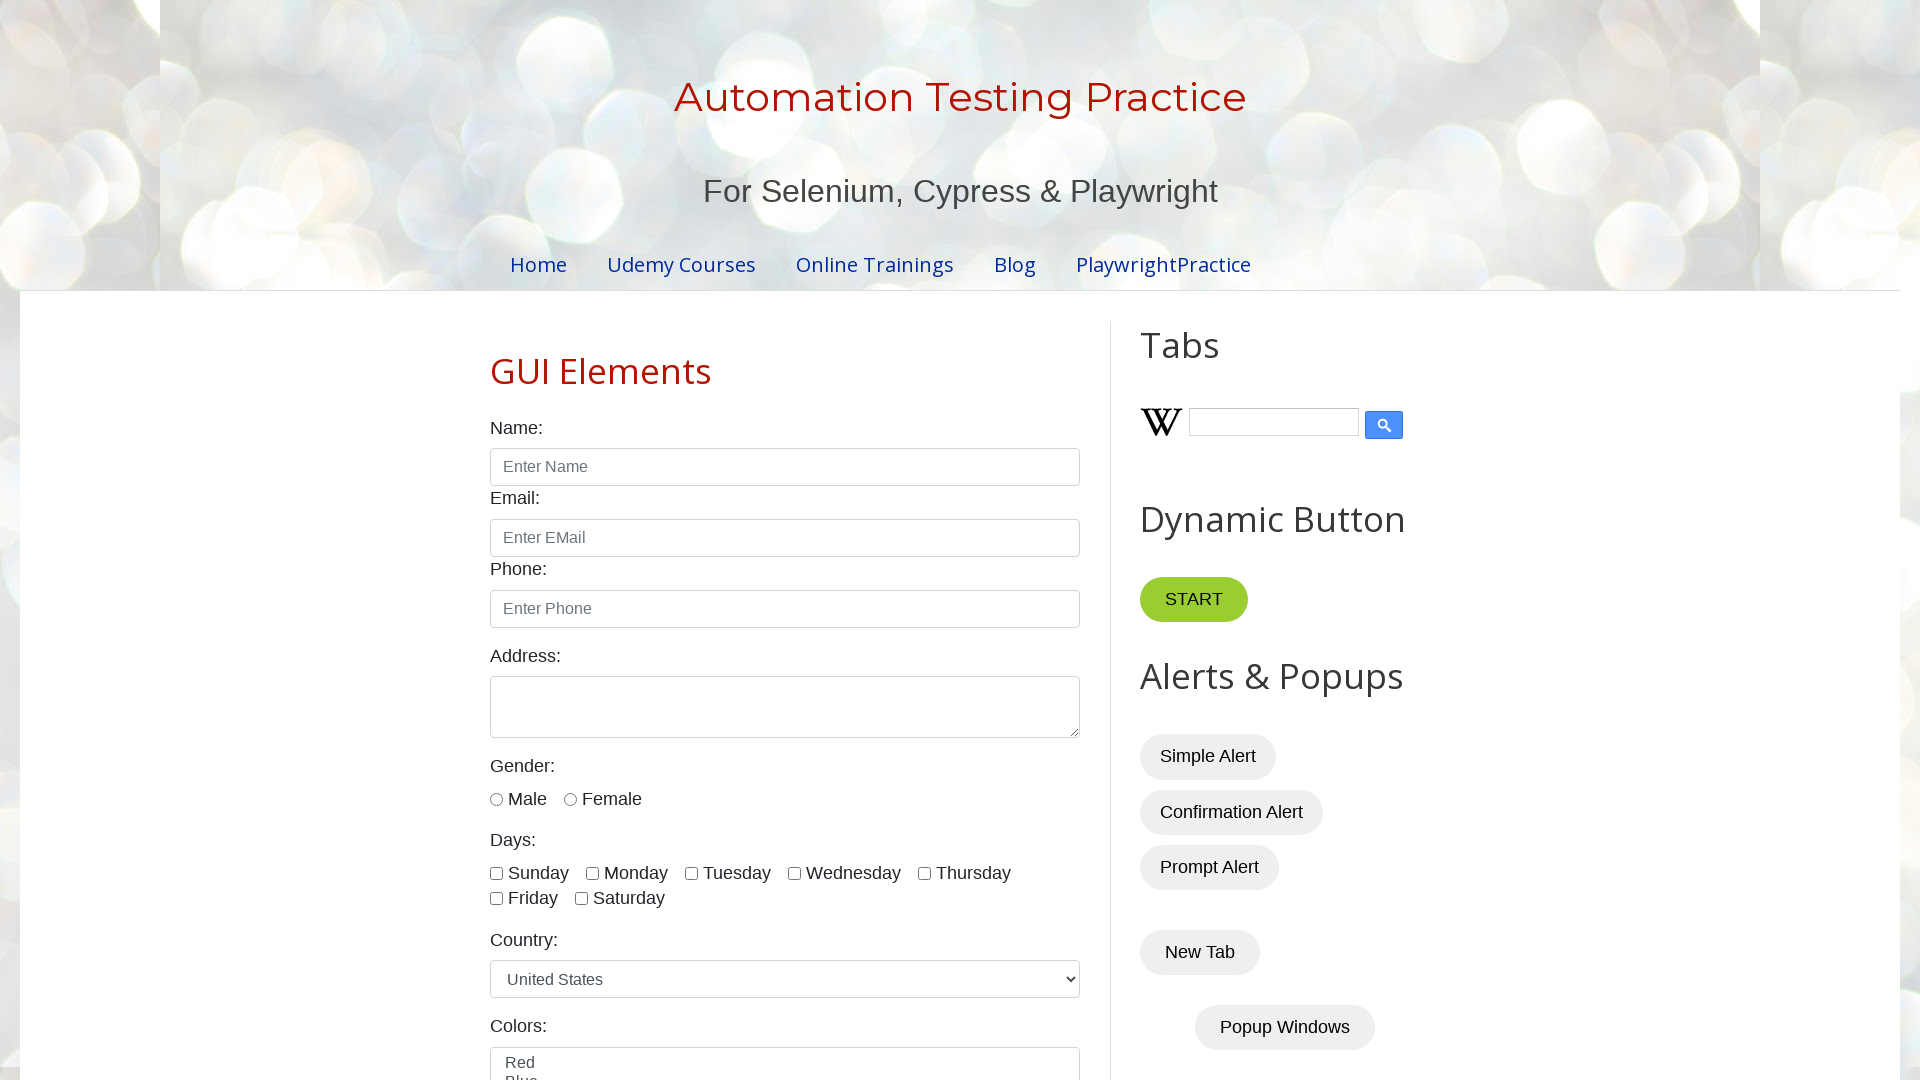